Navigates to a scraping practice site, clicks on the Hockey Teams link, and iterates through 4 pages of team data, verifying that team information with win percentages less than 40% can be located

Starting URL: https://www.scrapethissite.com/pages/

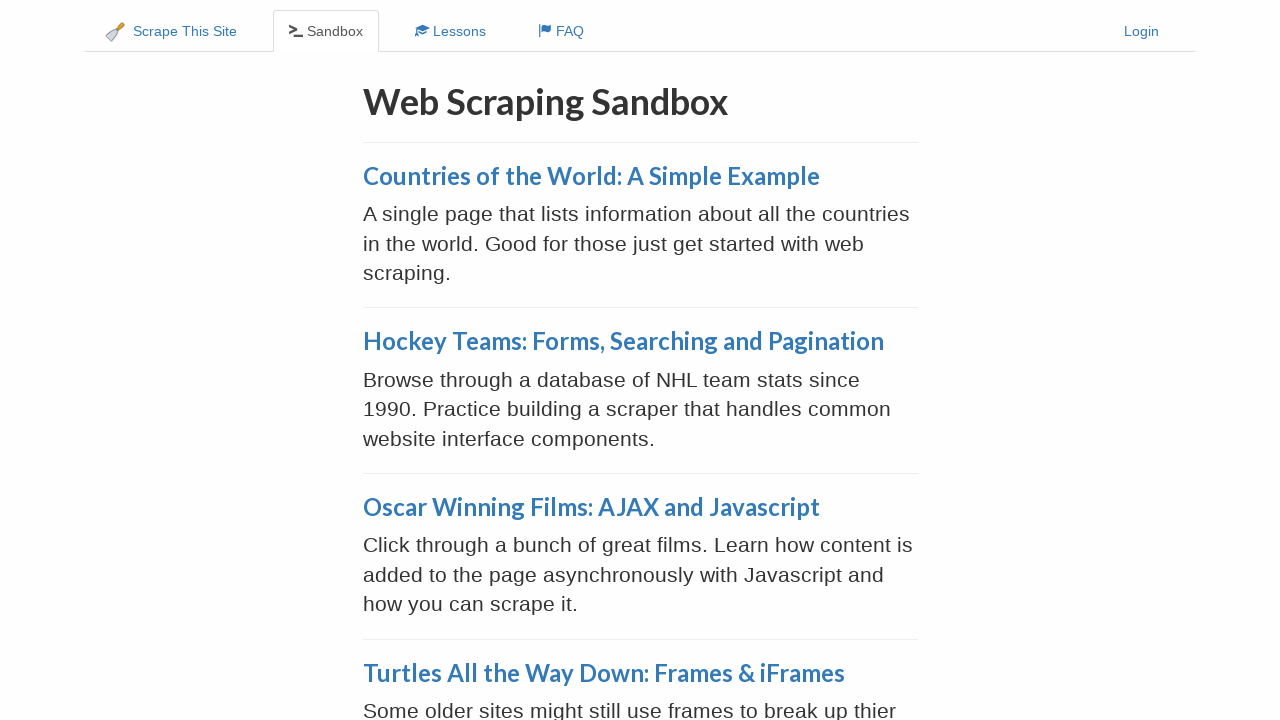

Clicked on Hockey Teams link at (623, 341) on xpath=//h3/a[contains(text(), 'Hockey Teams')]
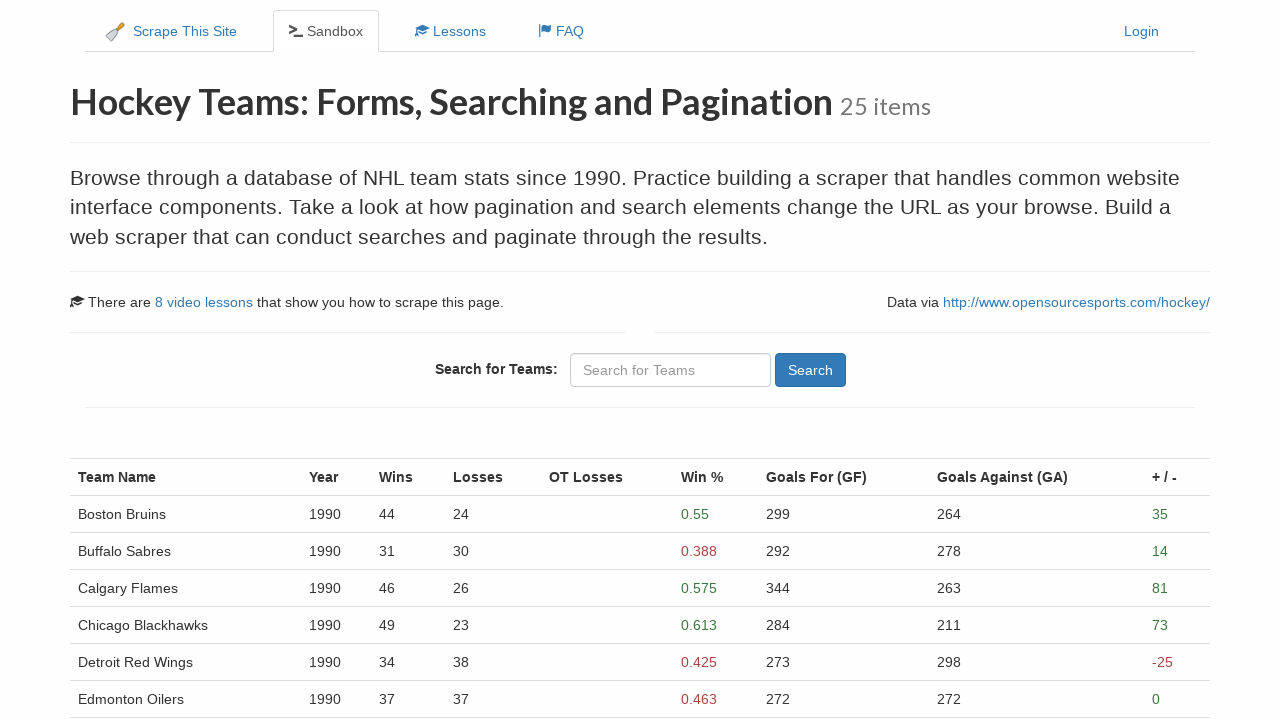

Hockey teams page loaded with team rows visible
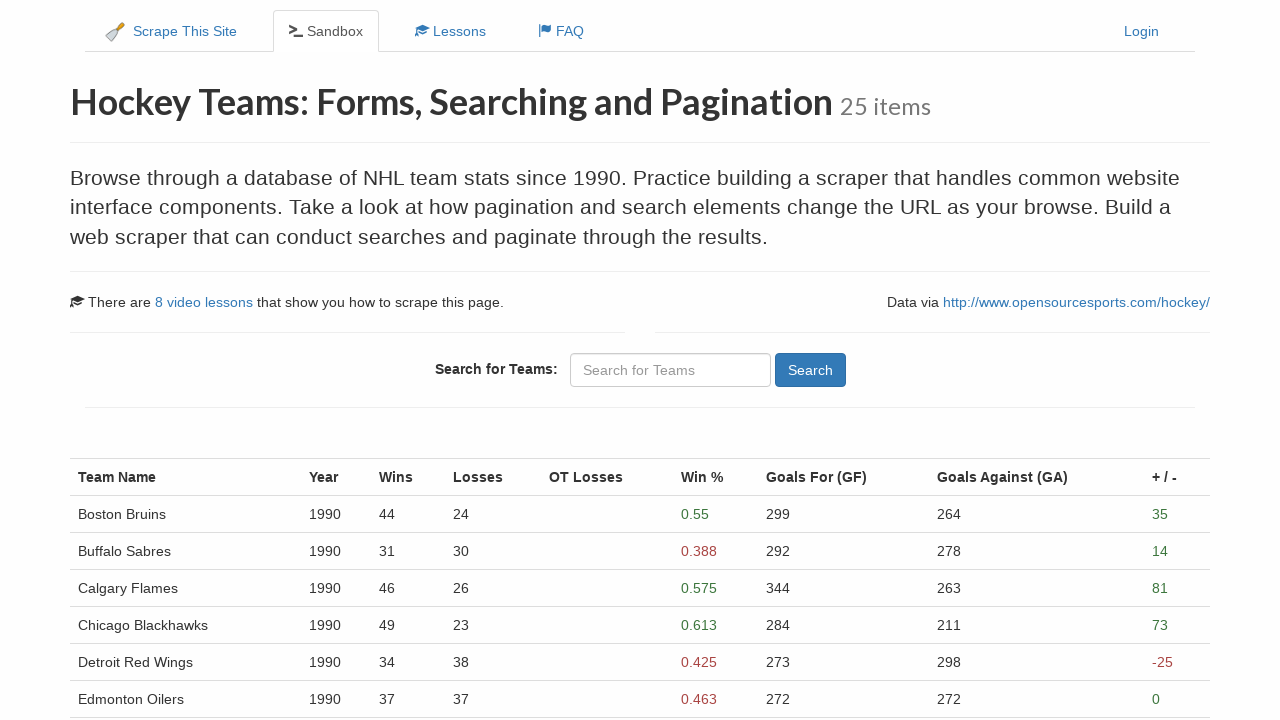

Clicked on page 1 link at (102, 514) on a[href*='page_num=1']
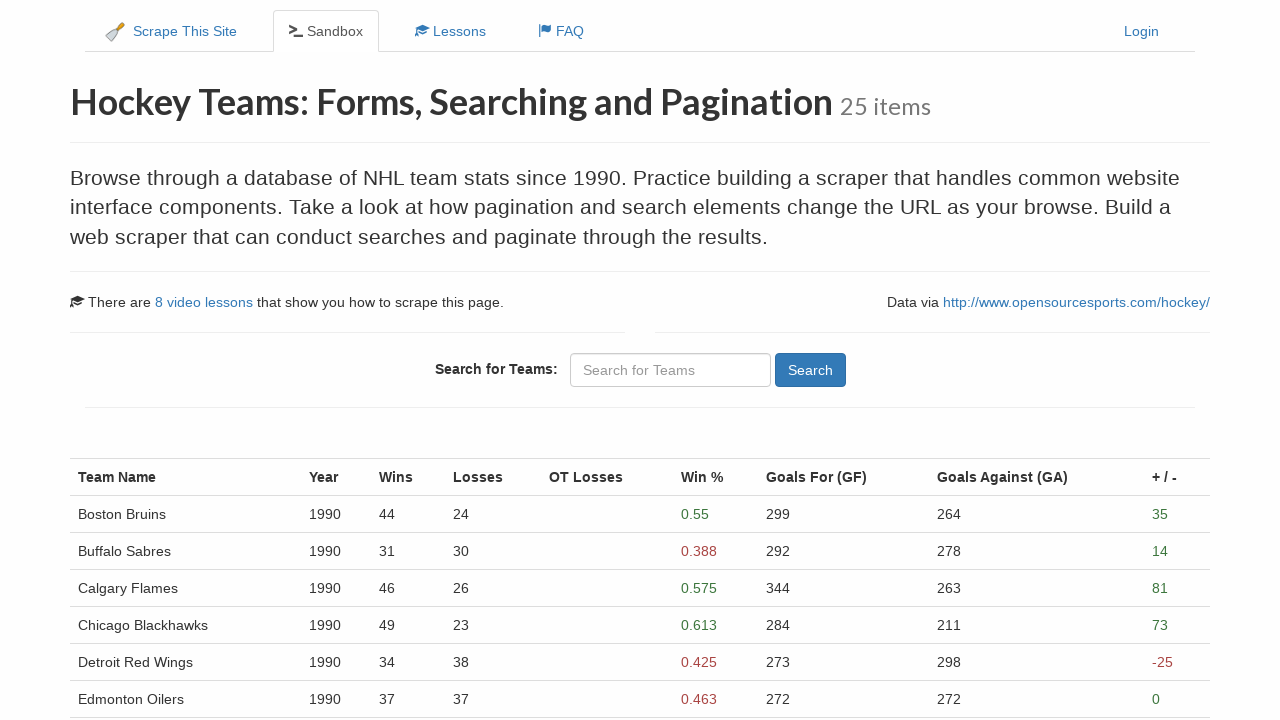

Page 1 table updated and team rows loaded
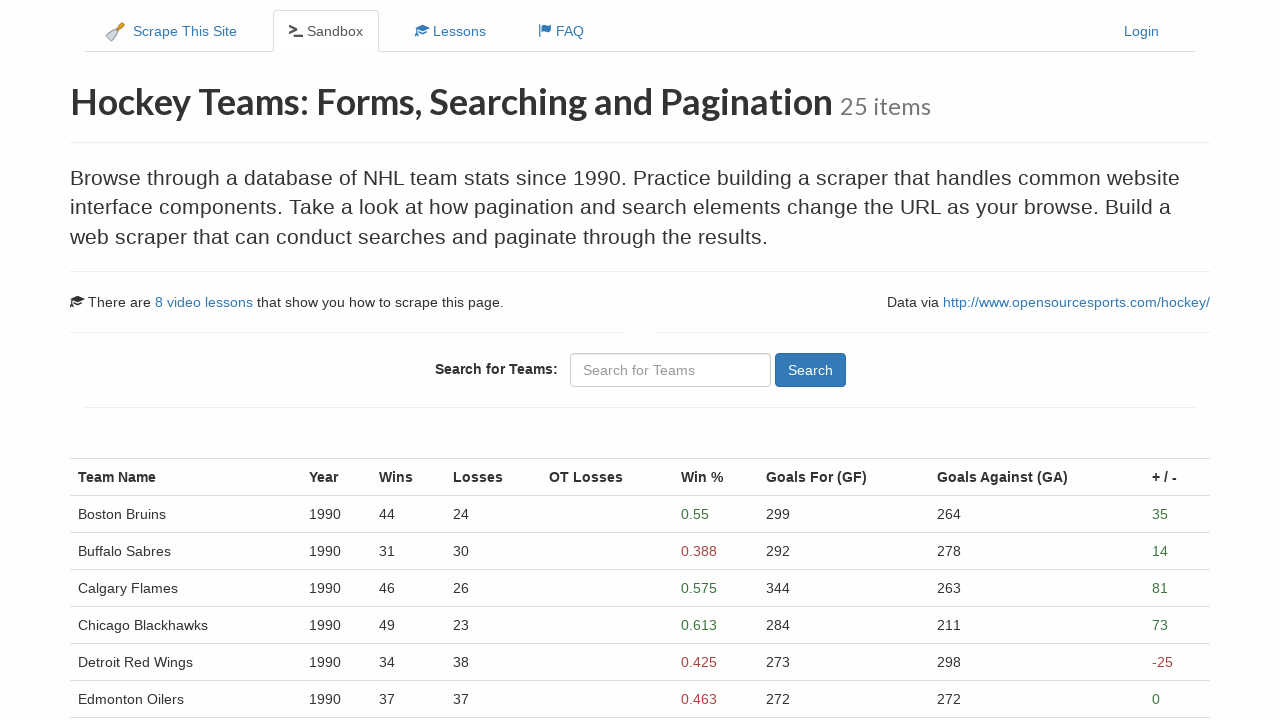

Found team on page 1 with win percentage < 40% (0.388)
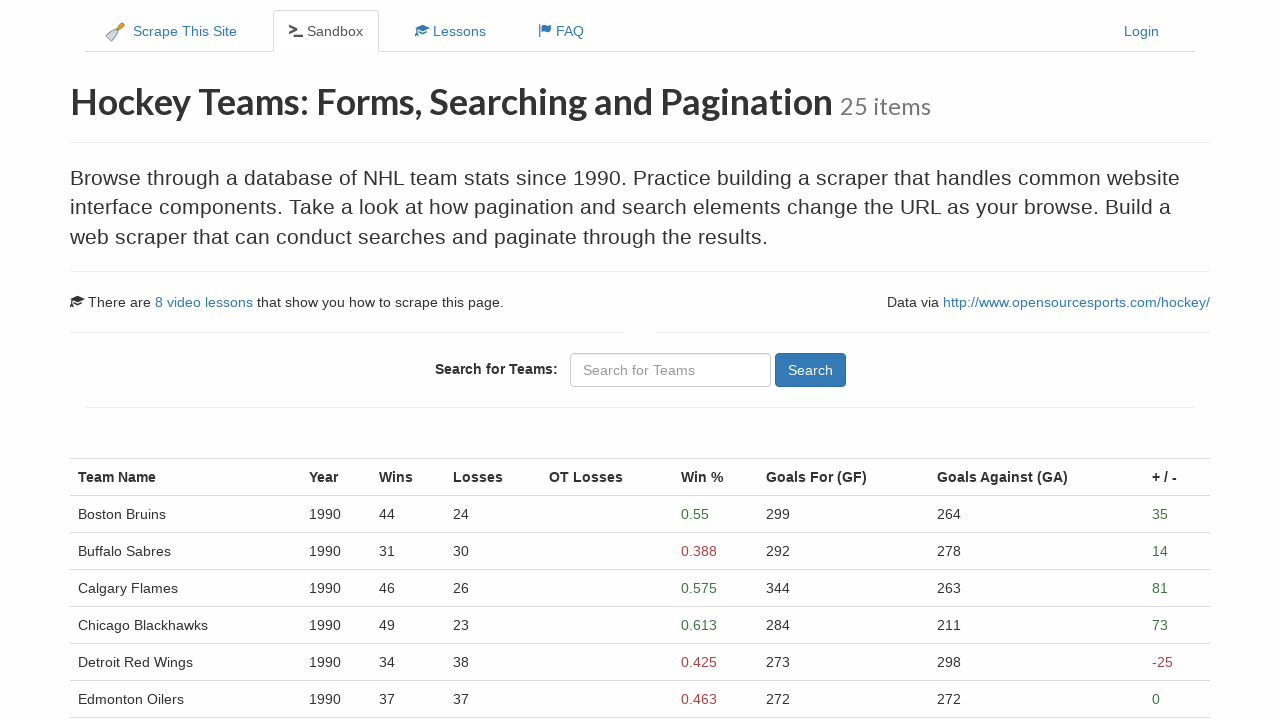

Clicked on page 2 link at (135, 514) on a[href*='page_num=2']
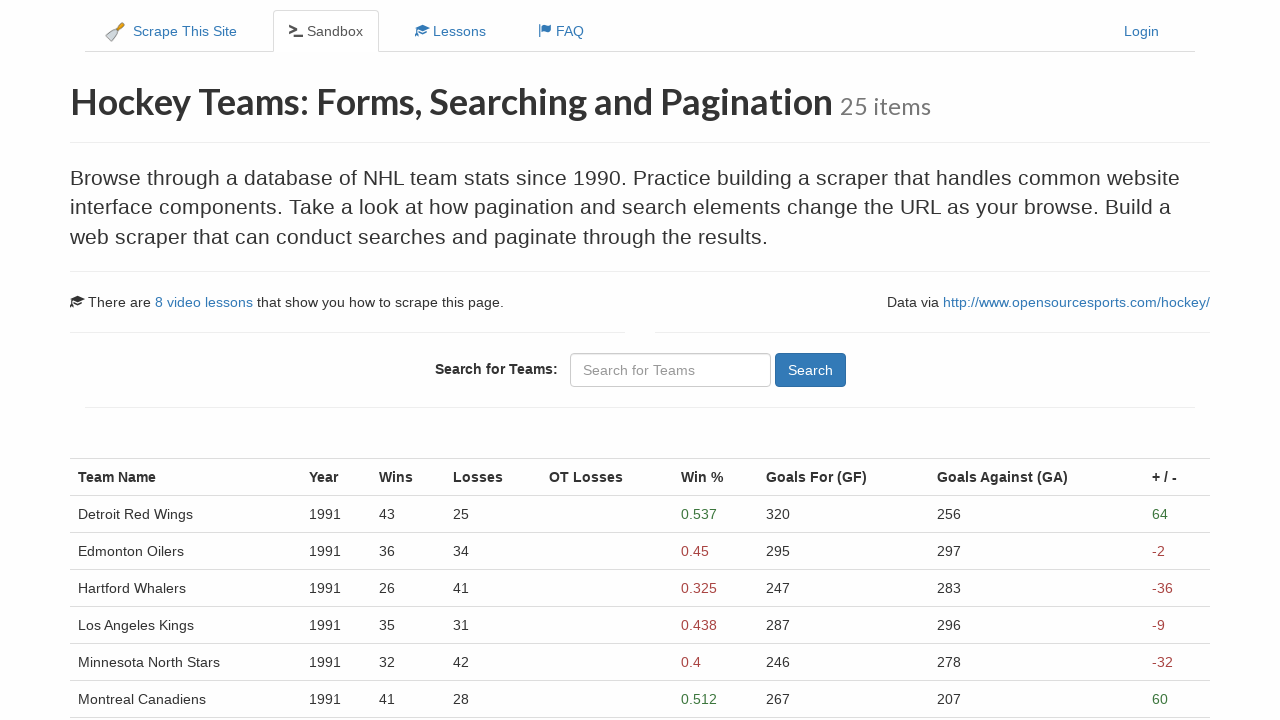

Page 2 table updated and team rows loaded
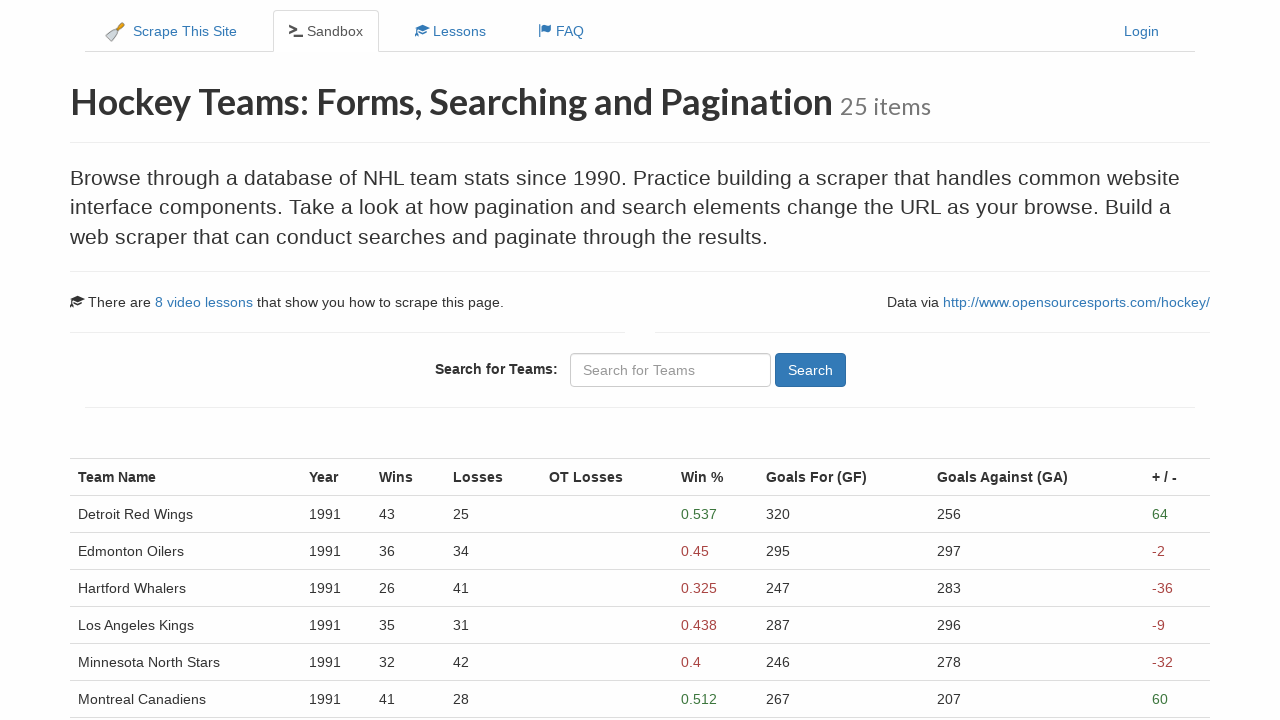

Found team on page 2 with win percentage < 40% (0.325)
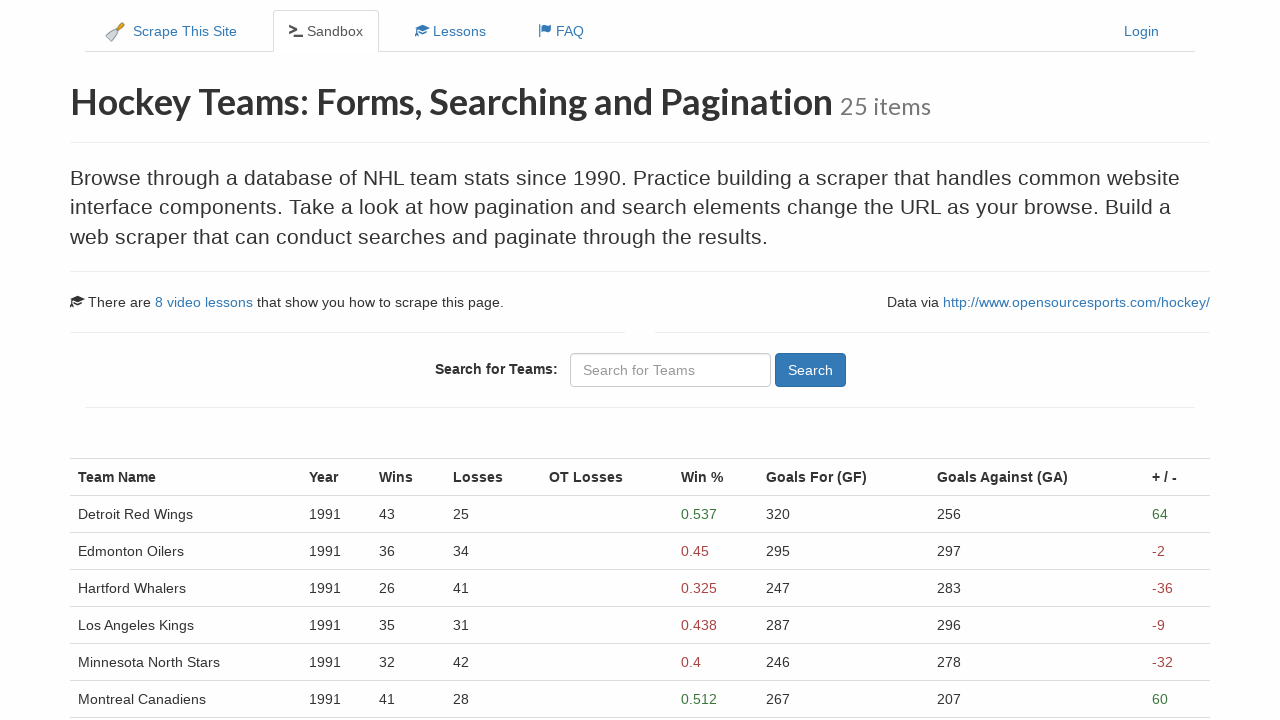

Clicked on page 3 link at (201, 514) on a[href*='page_num=3']
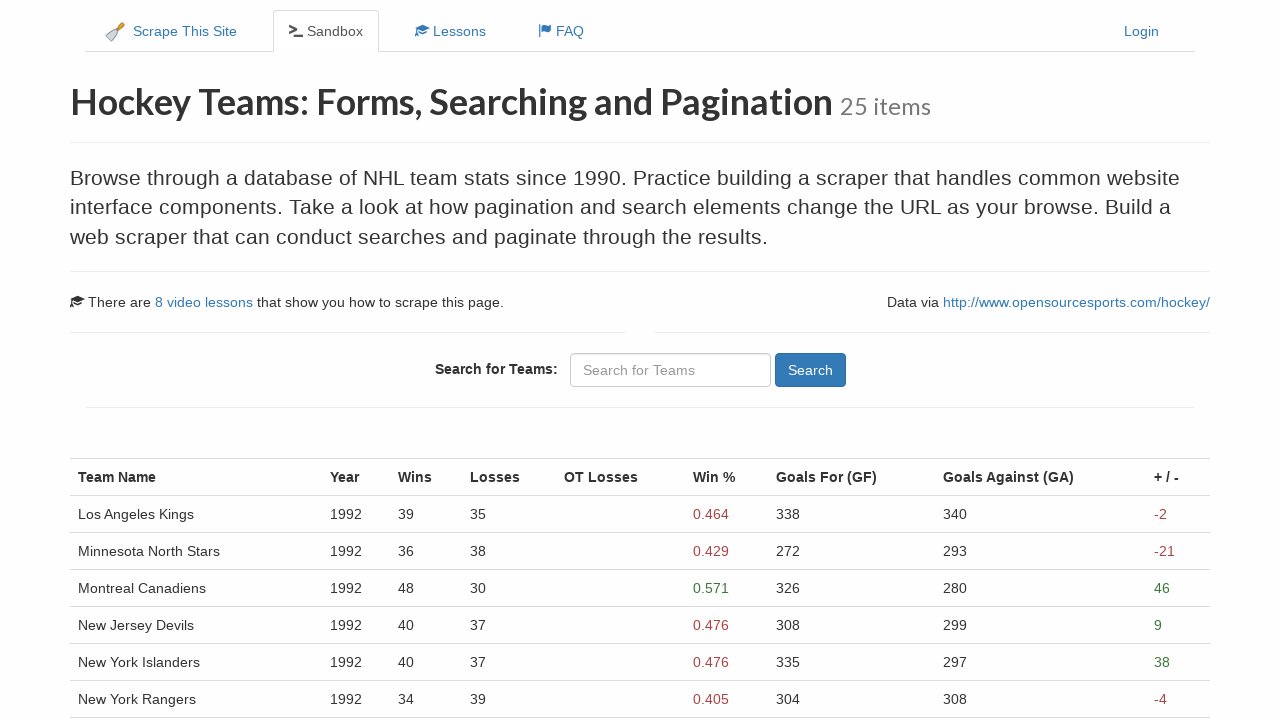

Page 3 table updated and team rows loaded
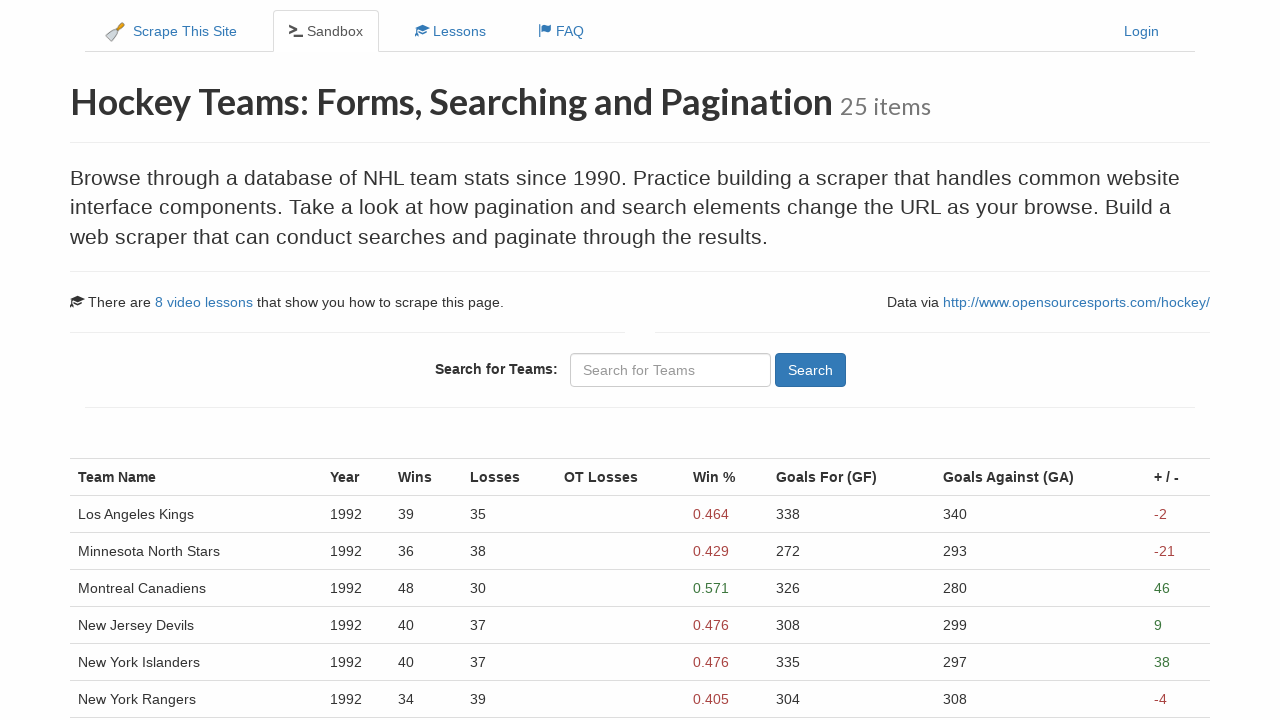

Clicked on page 4 link at (234, 514) on a[href*='page_num=4']
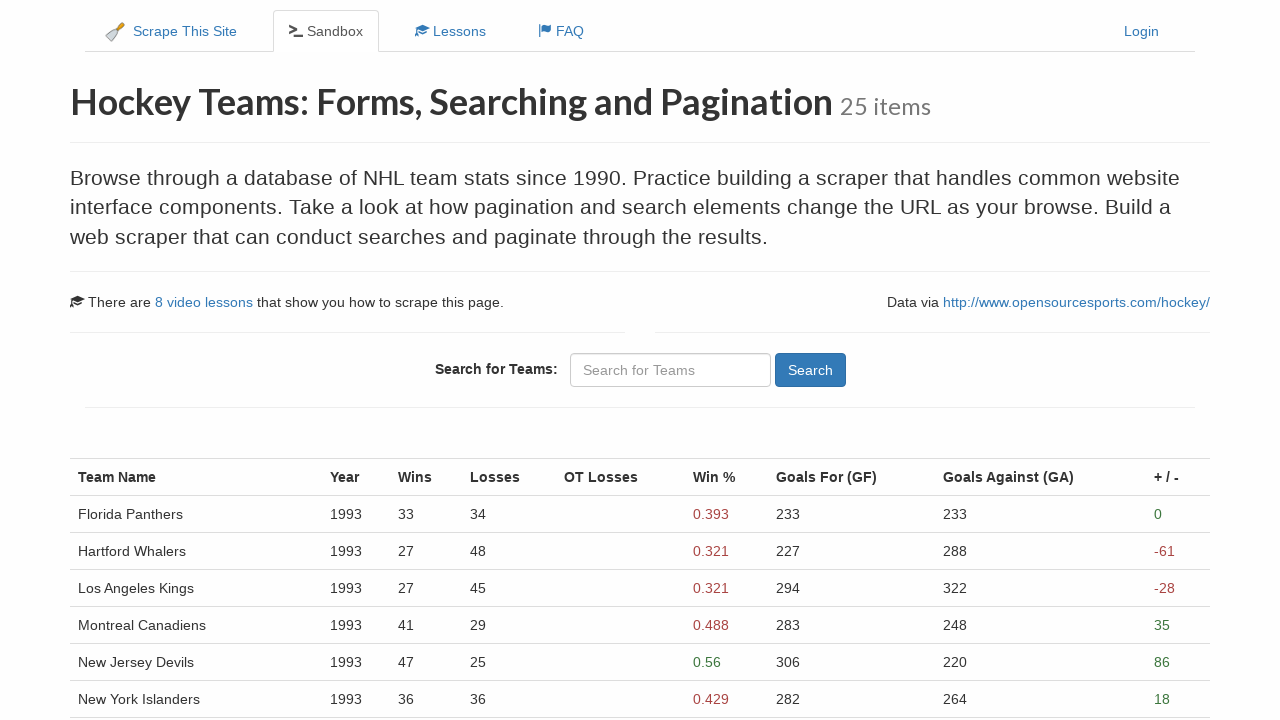

Page 4 table updated and team rows loaded
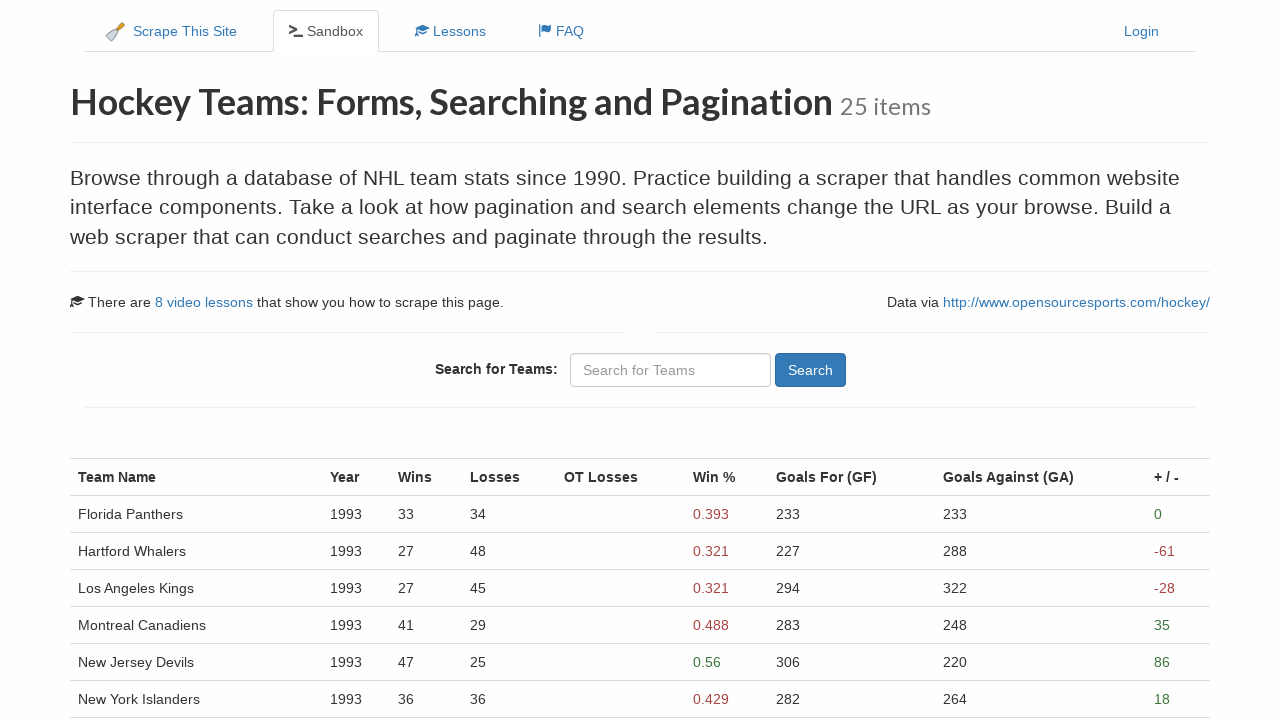

Found team on page 4 with win percentage < 40% (0.393)
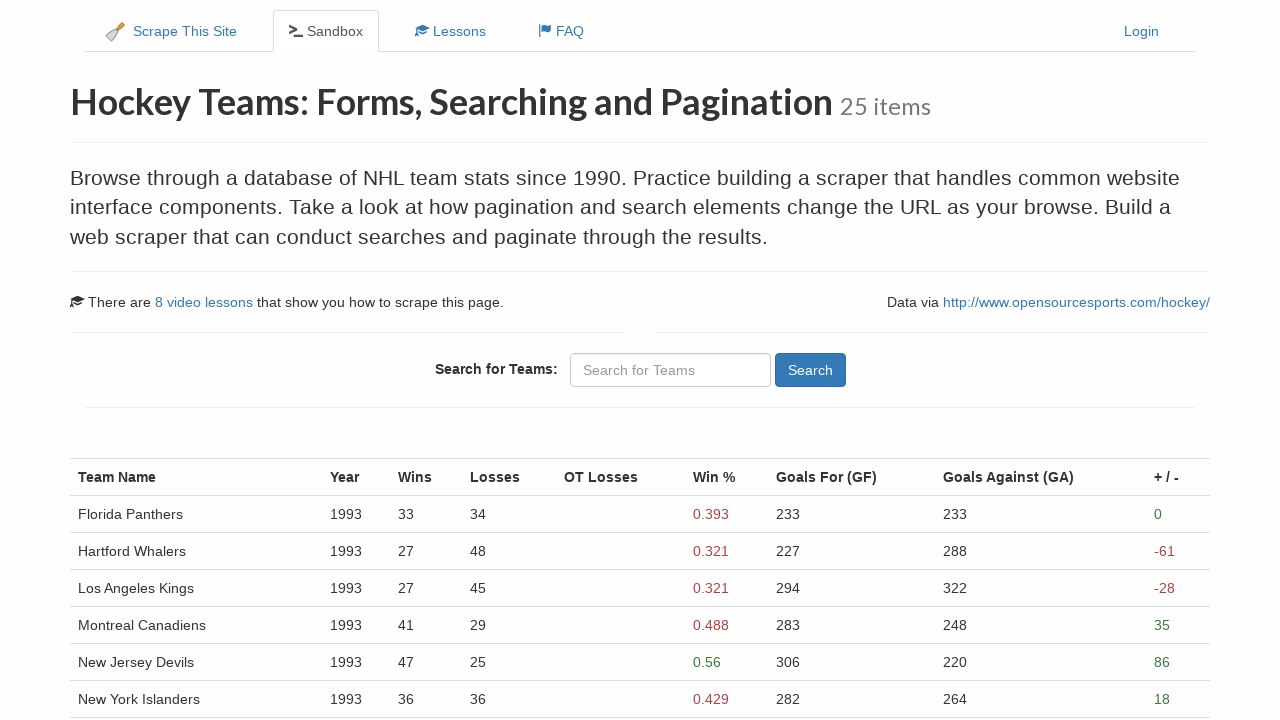

Found team on page 4 with win percentage < 40% (0.321)
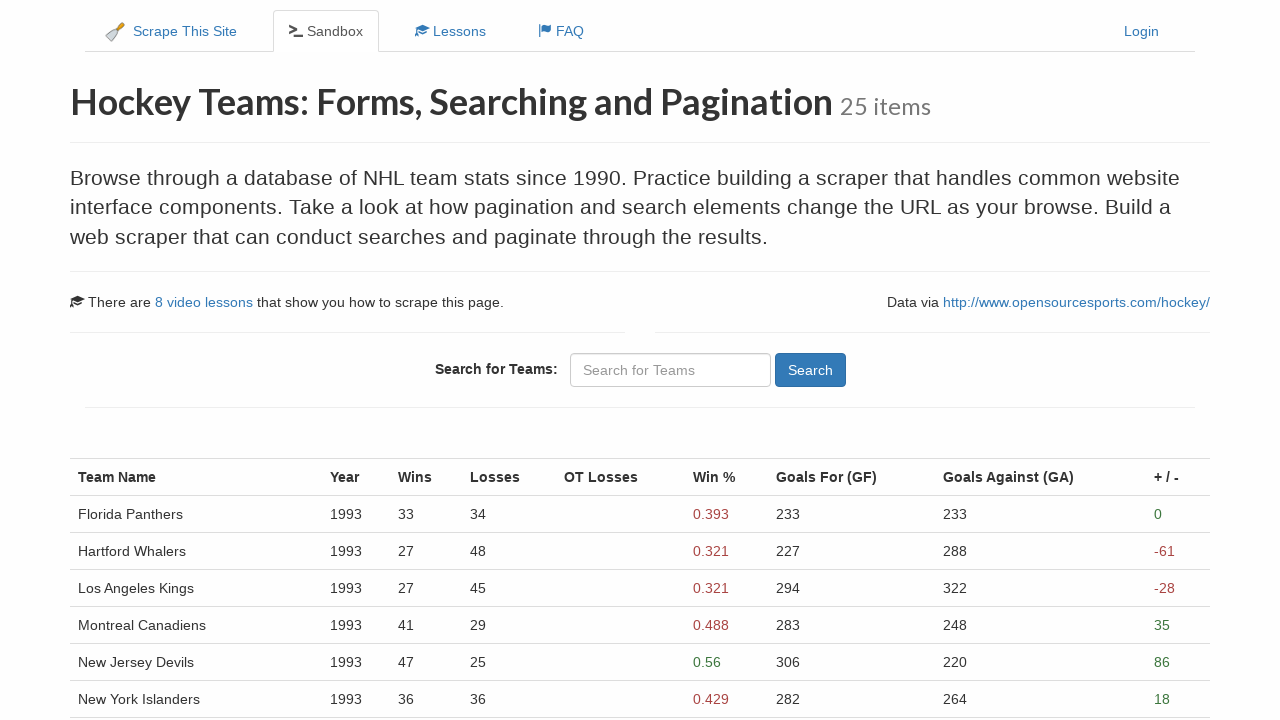

Found team on page 4 with win percentage < 40% (0.321)
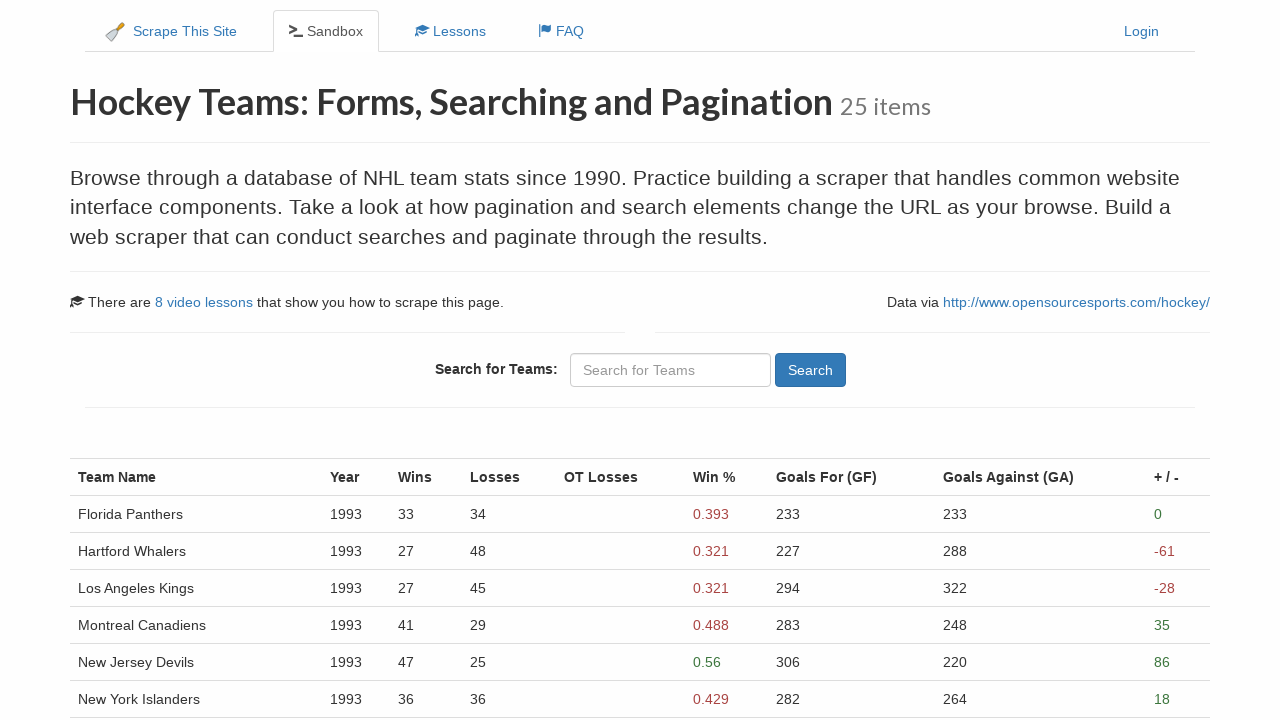

Completed iteration through 4 pages and verified low-performing teams
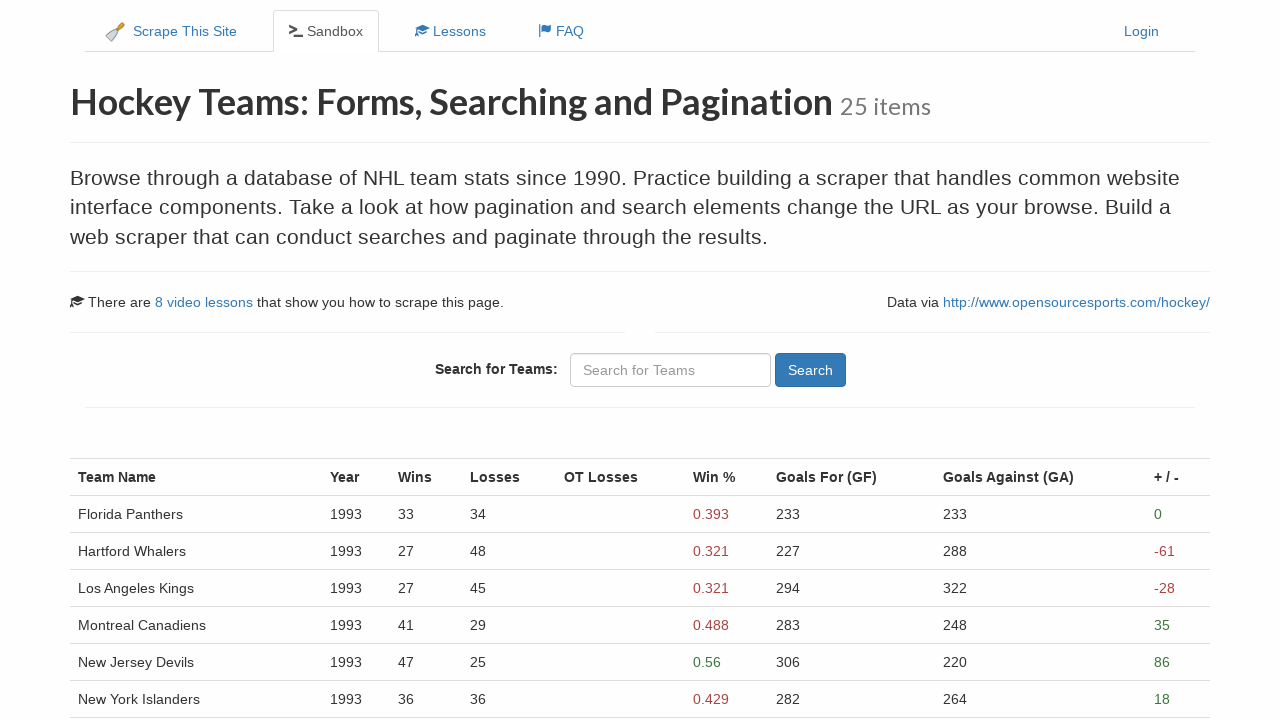

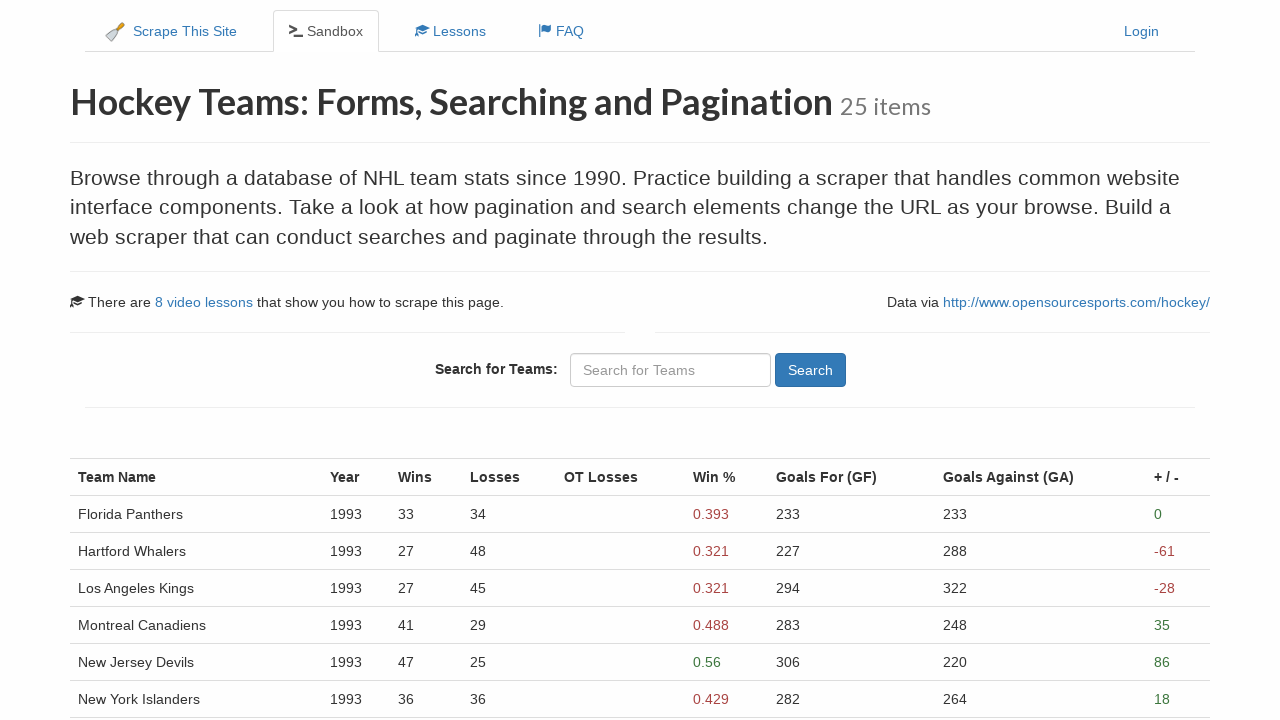